Tests un-marking todo items as complete by unchecking their checkboxes

Starting URL: https://demo.playwright.dev/todomvc

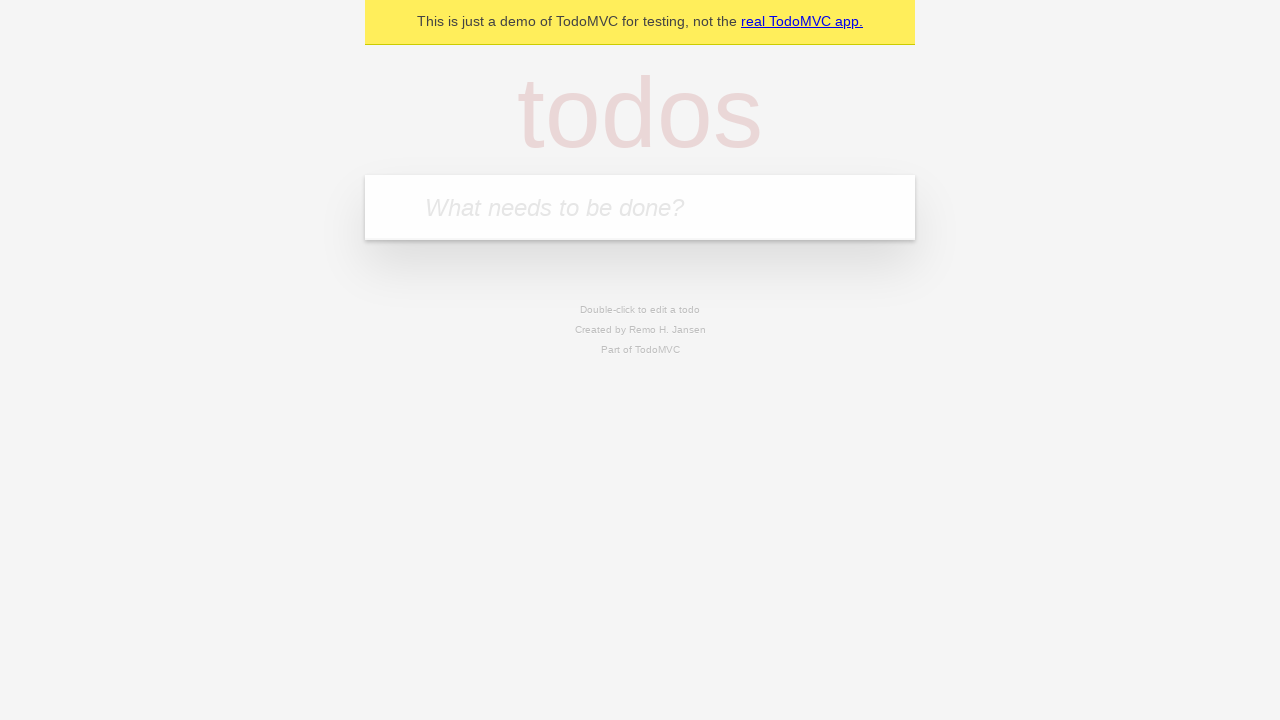

Filled todo input with 'buy some cheese' on internal:attr=[placeholder="What needs to be done?"i]
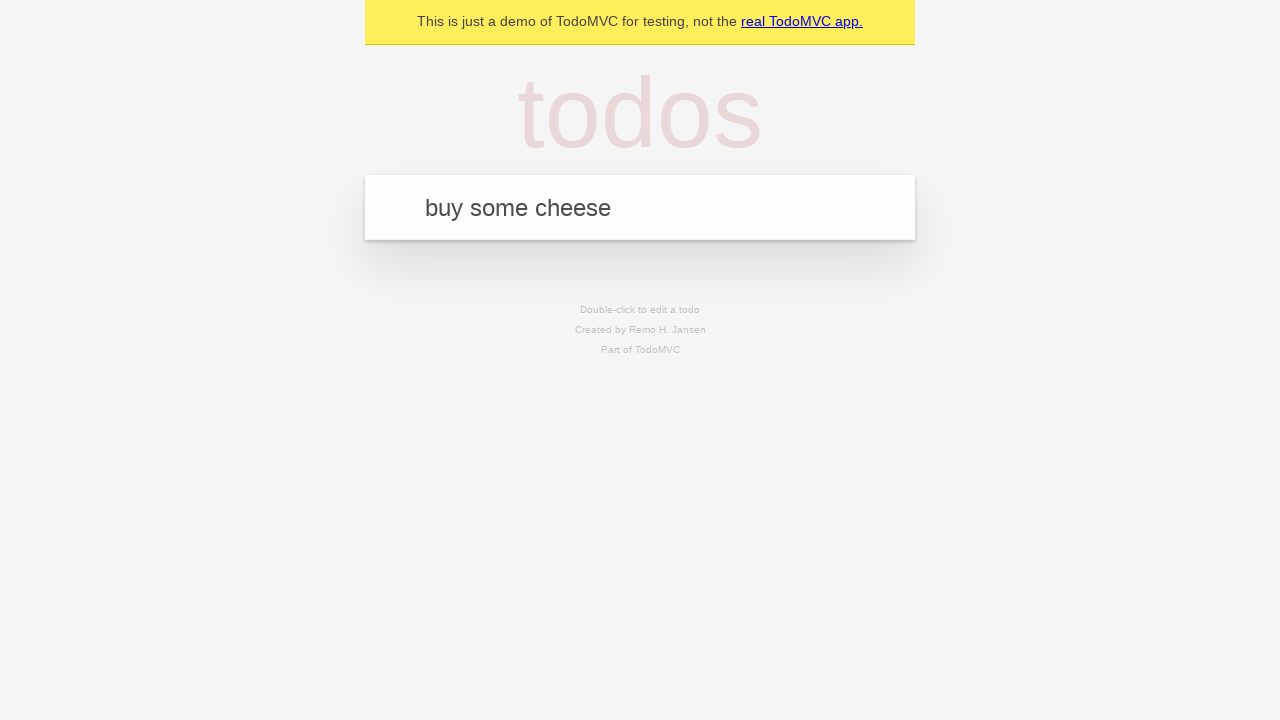

Pressed Enter to create first todo item on internal:attr=[placeholder="What needs to be done?"i]
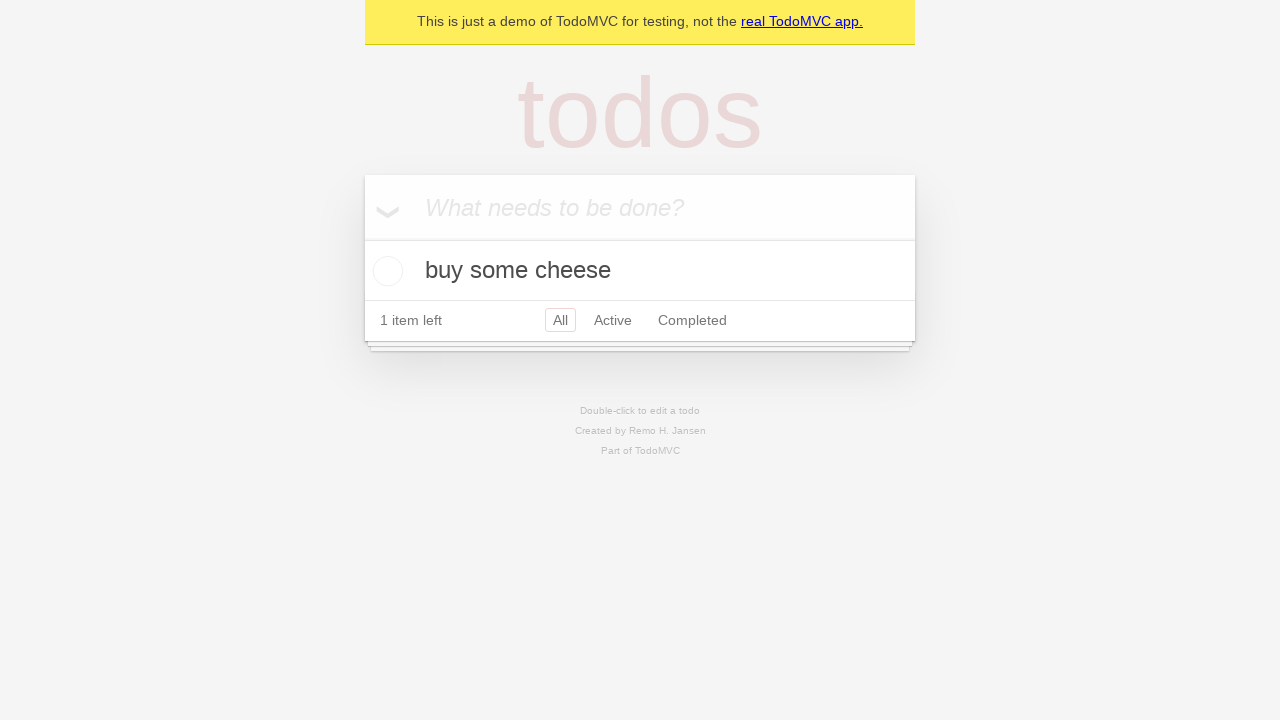

Filled todo input with 'feed the cat' on internal:attr=[placeholder="What needs to be done?"i]
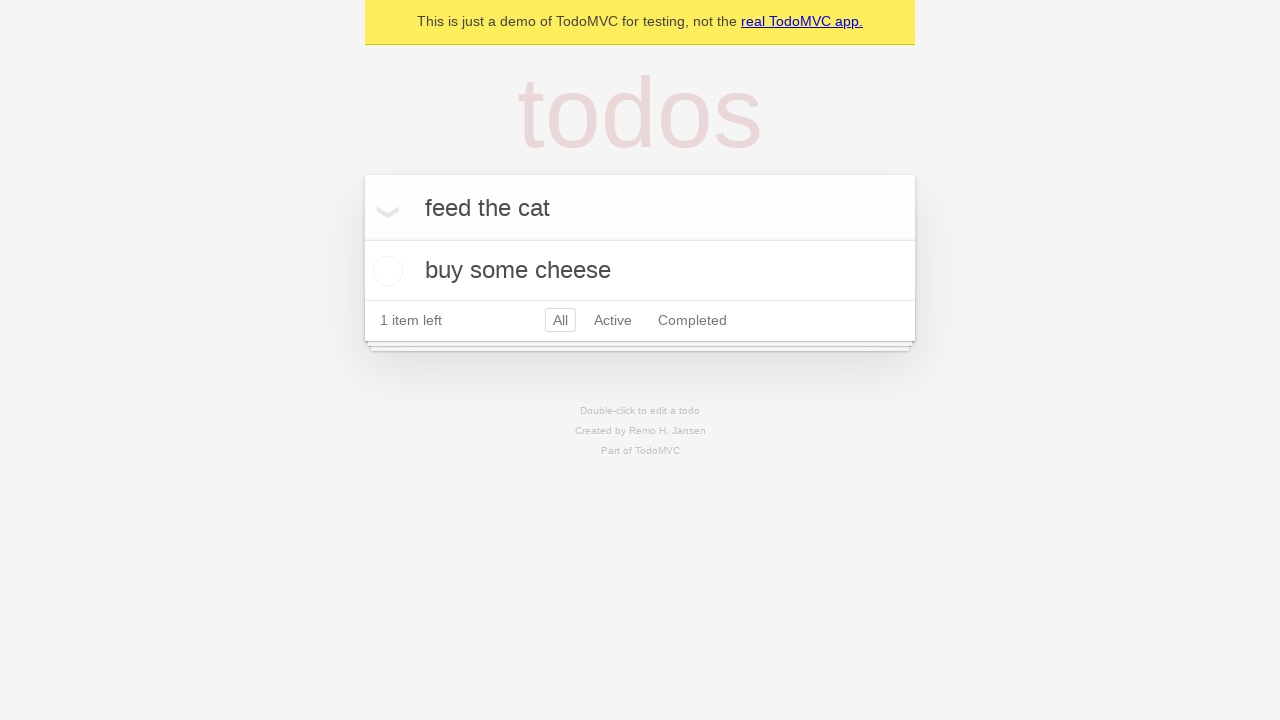

Pressed Enter to create second todo item on internal:attr=[placeholder="What needs to be done?"i]
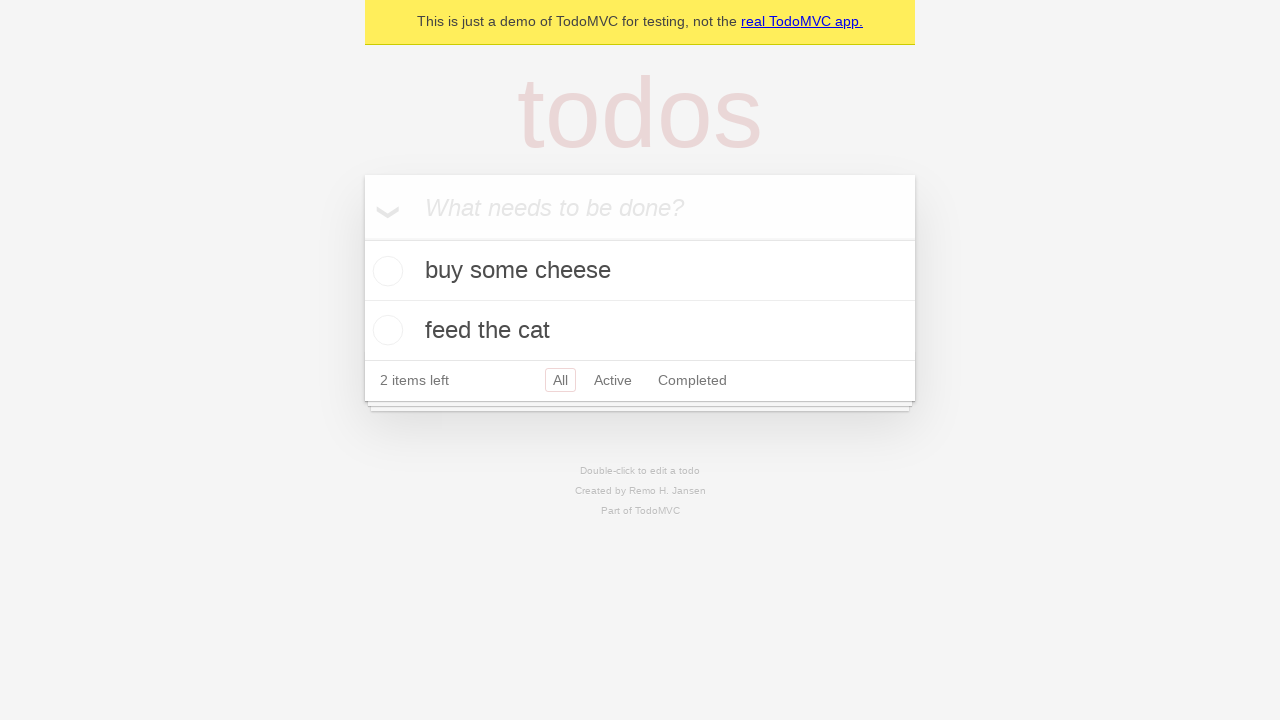

Checked checkbox for first todo item to mark it complete at (385, 271) on internal:testid=[data-testid="todo-item"s] >> nth=0 >> internal:role=checkbox
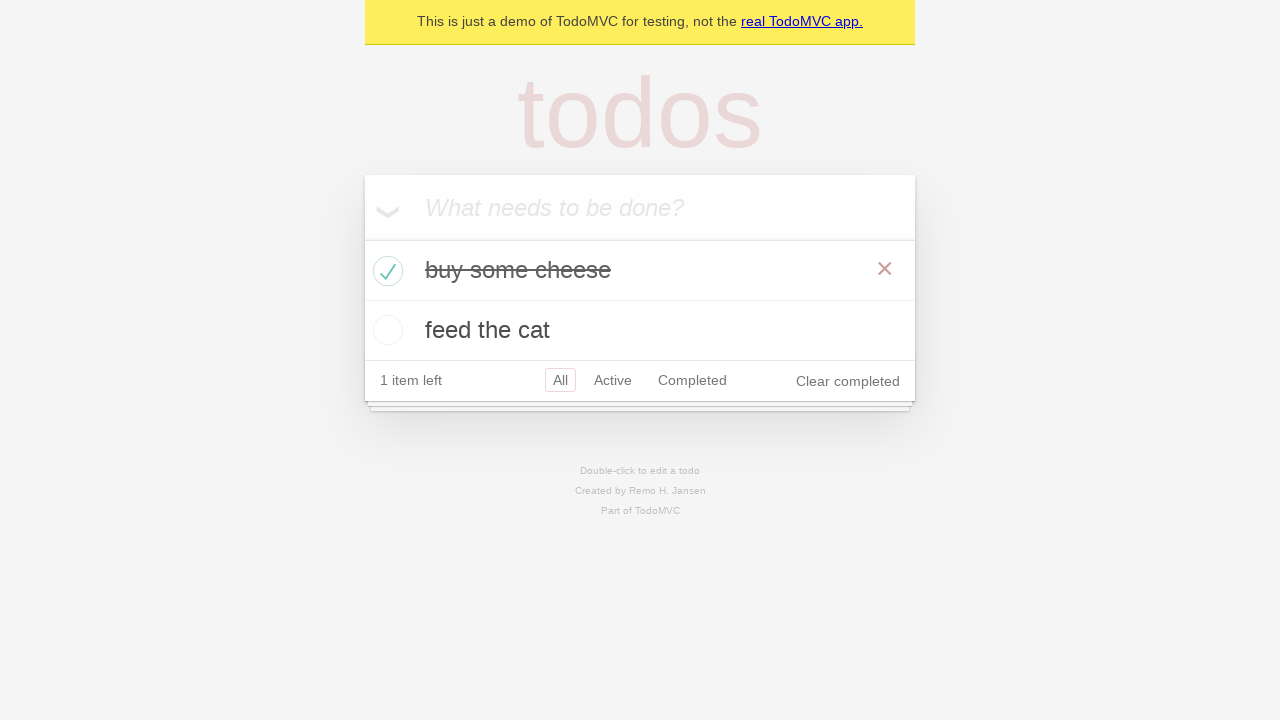

Unchecked checkbox for first todo item to un-mark it as complete at (385, 271) on internal:testid=[data-testid="todo-item"s] >> nth=0 >> internal:role=checkbox
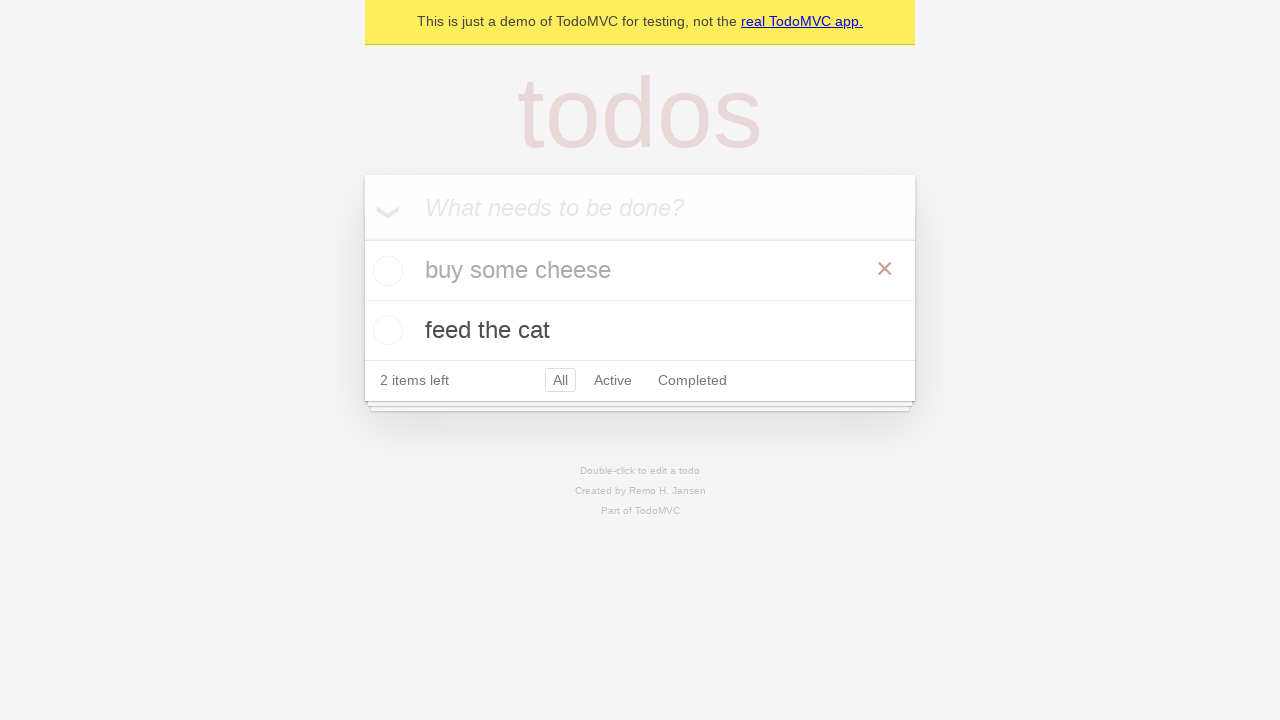

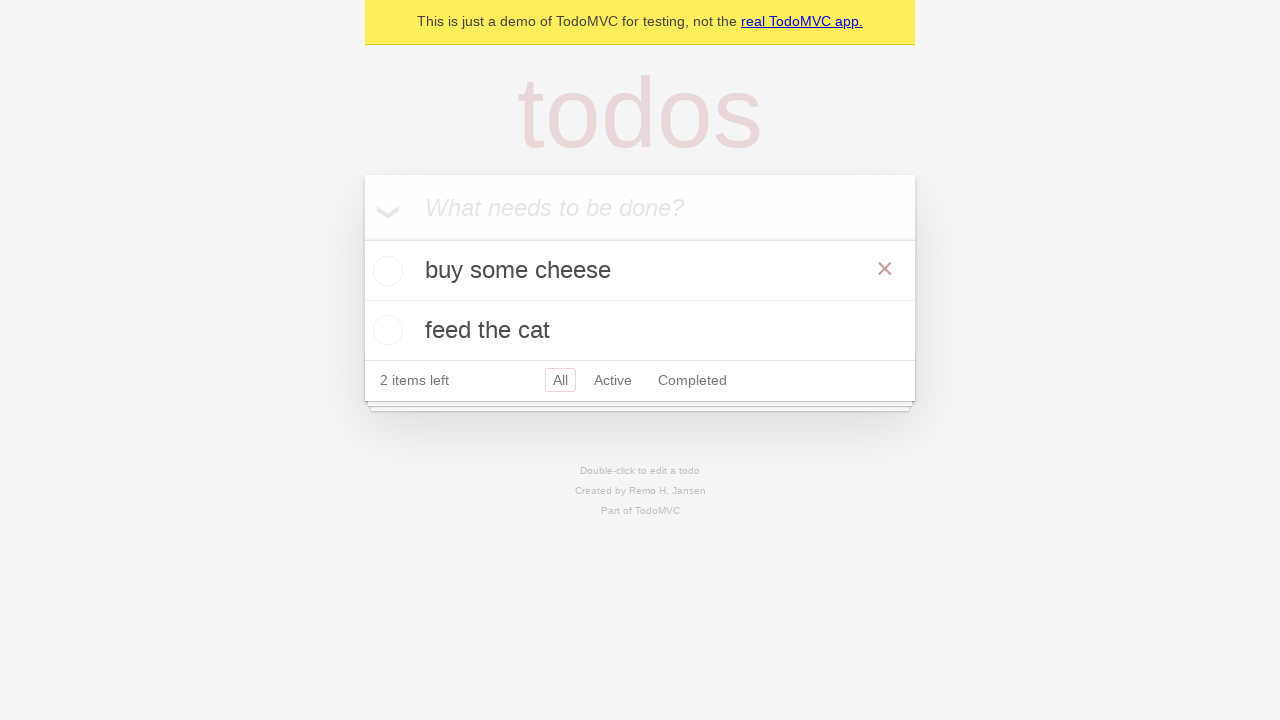